Tests sorting customers by clicking the First Name column header and verifying the table is sorted alphabetically.

Starting URL: https://www.globalsqa.com/angularJs-protractor/BankingProject/#/manager

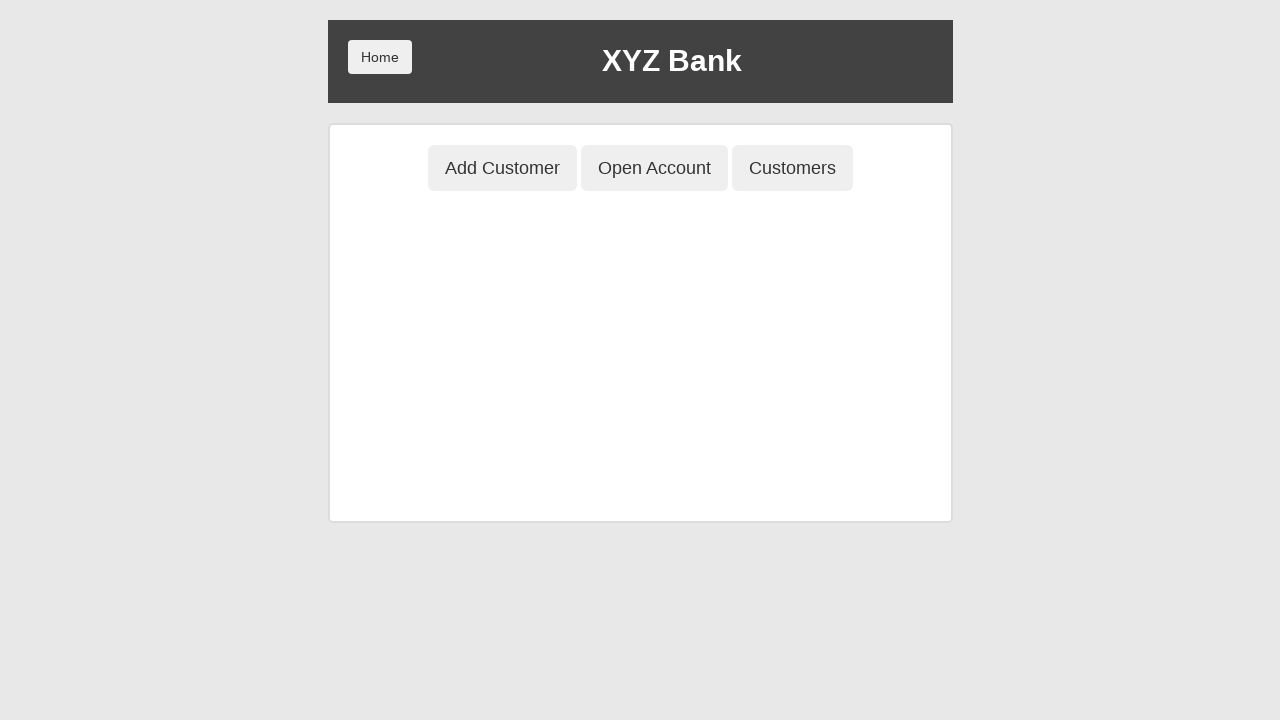

Clicked 'Customers' button to open customers list at (792, 168) on button[ng-class='btnClass3']
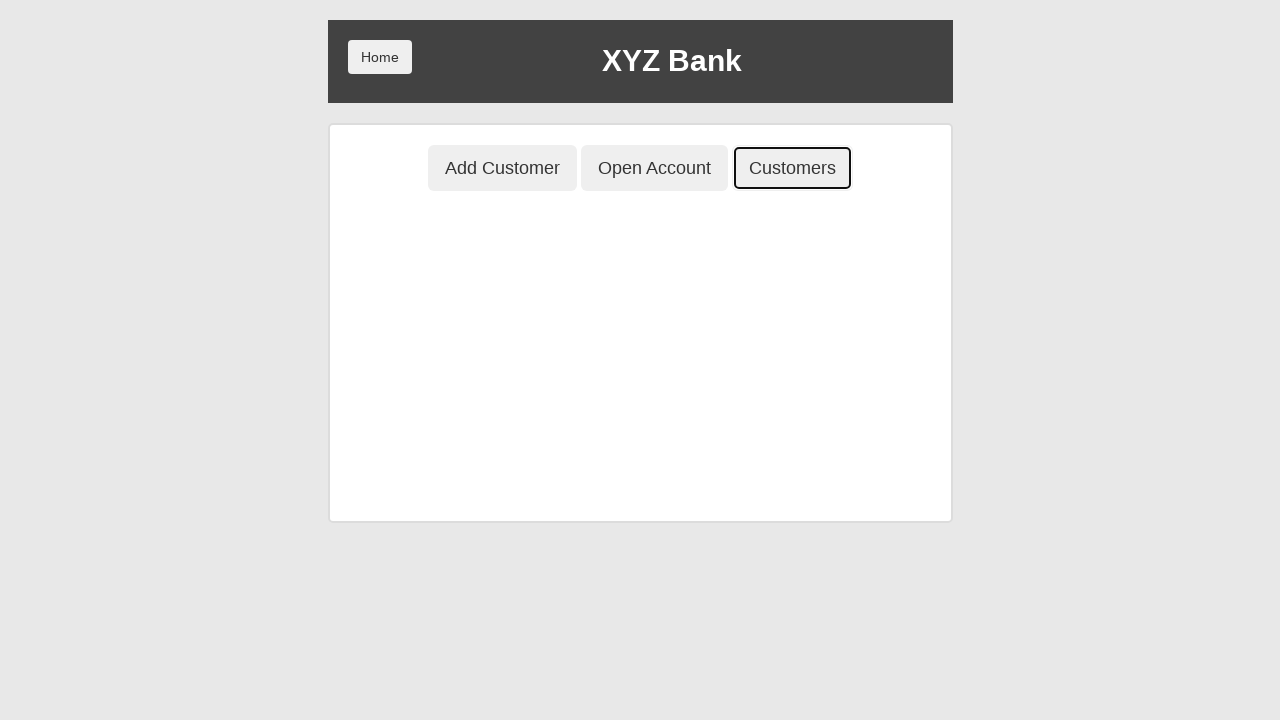

Customers table loaded and is visible
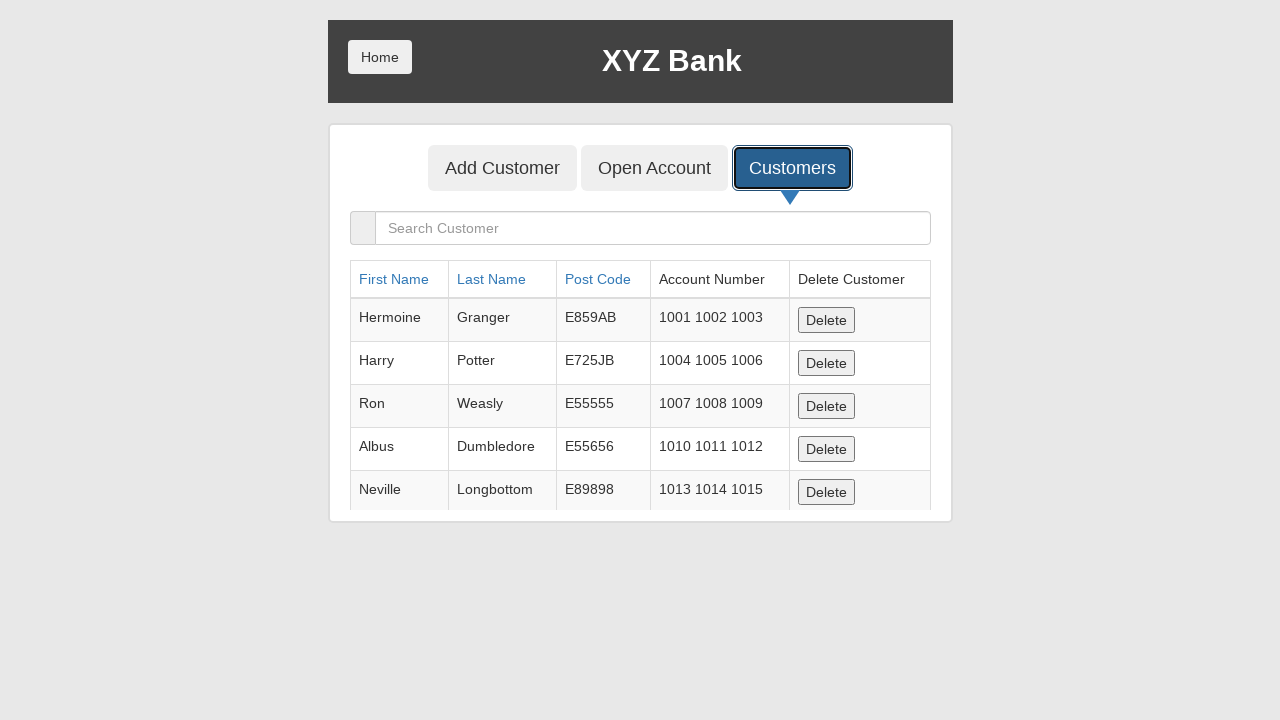

Clicked First Name column header to sort customers at (394, 279) on a[ng-click*='fName']
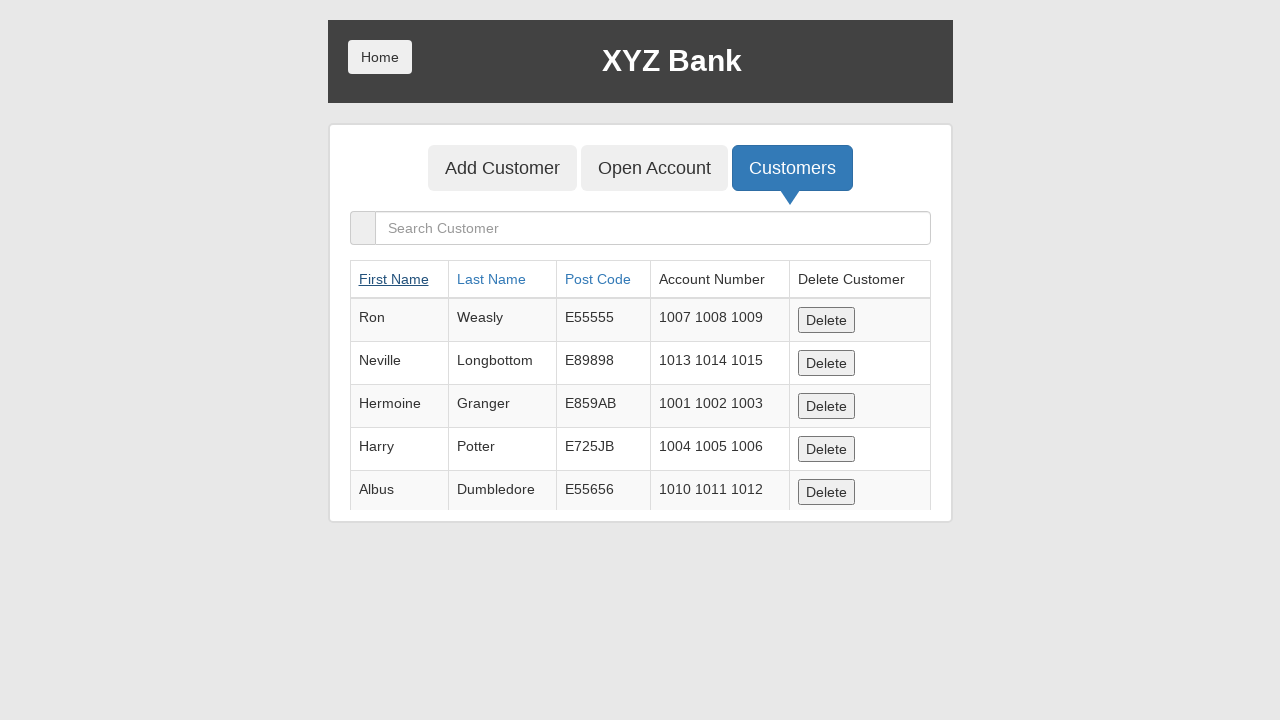

Waited 500ms for table to update after sorting
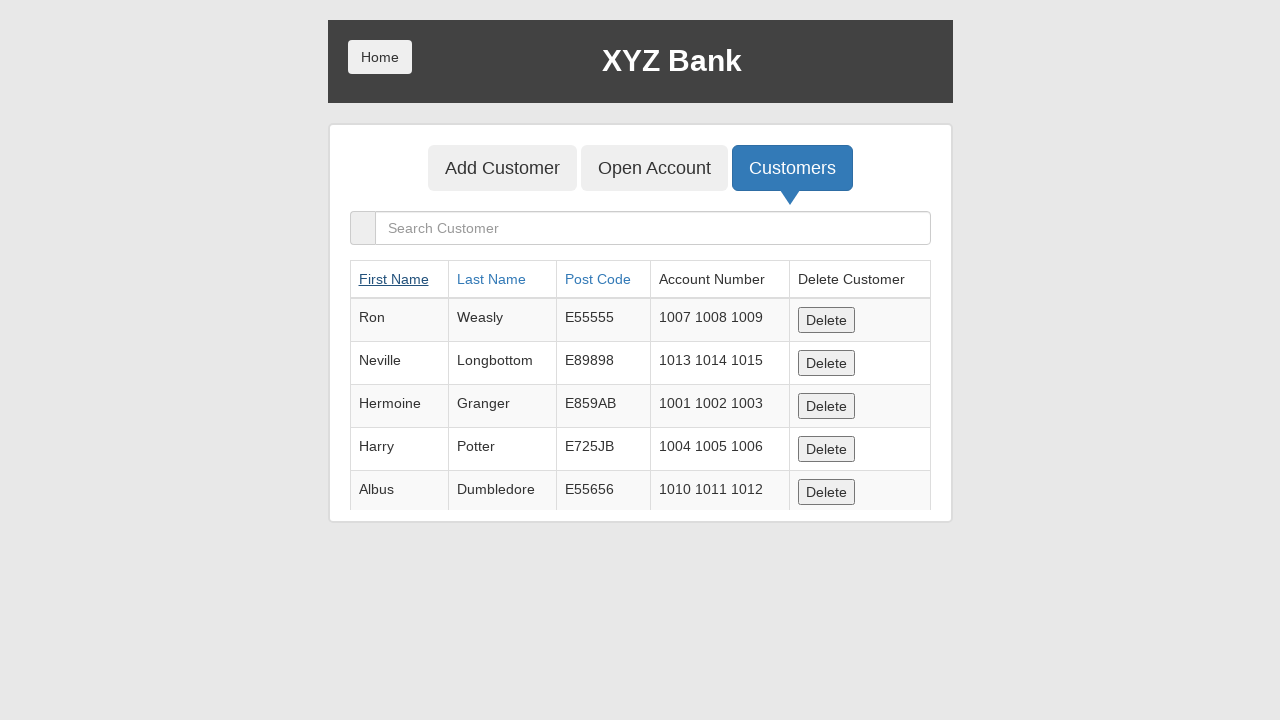

Verified customers table is visible with sorted rows after clicking First Name header
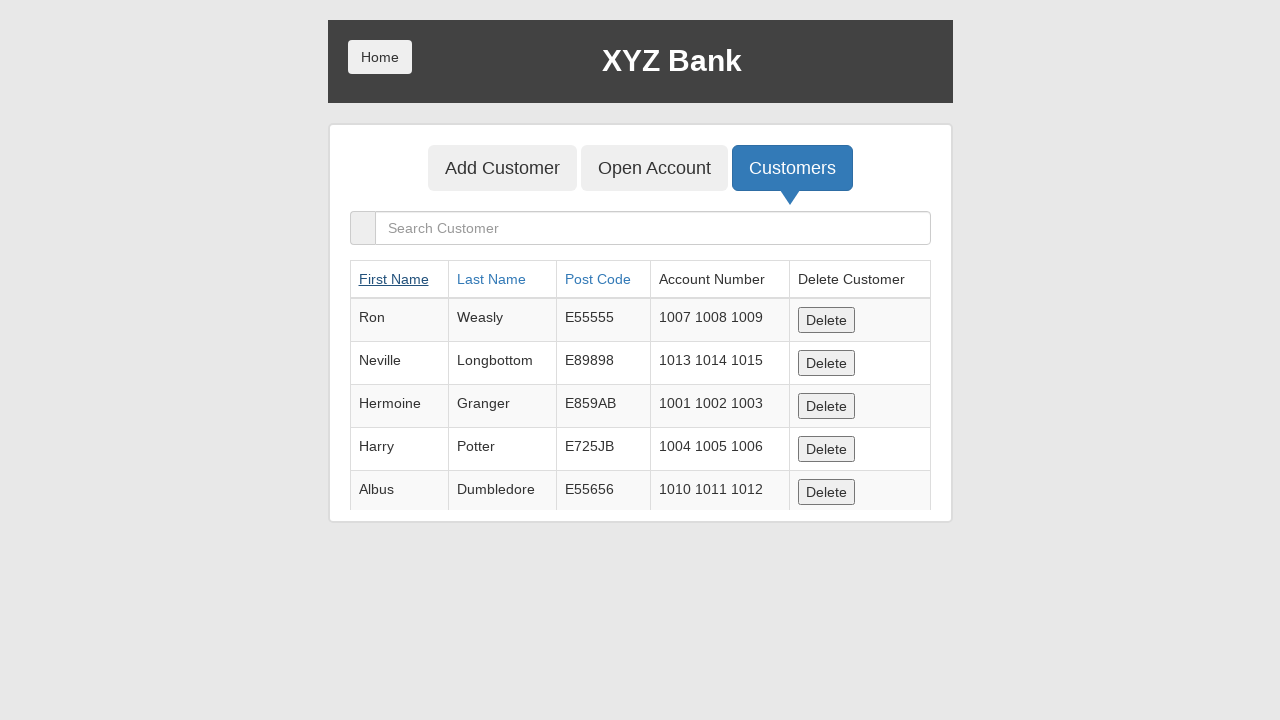

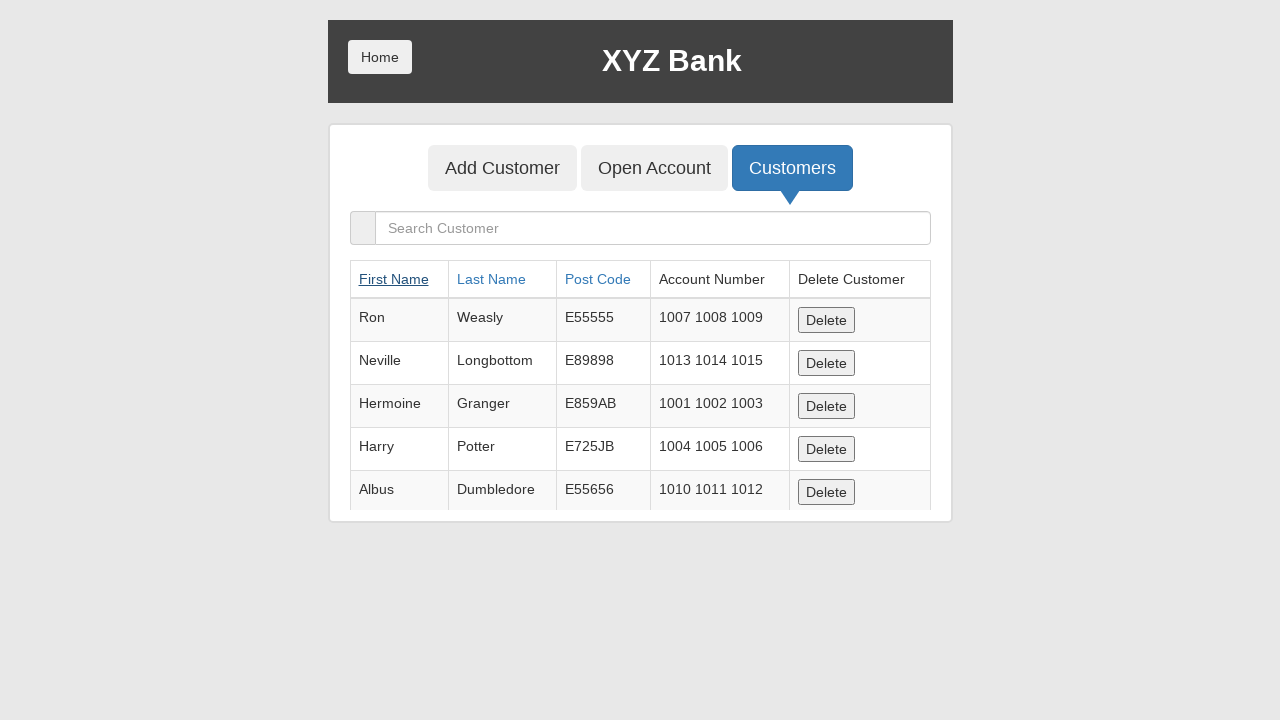